Navigates to the jobs page and clicks on the "Post a Job" link, then verifies the page title is correct.

Starting URL: https://alchemy.hguy.co/jobs

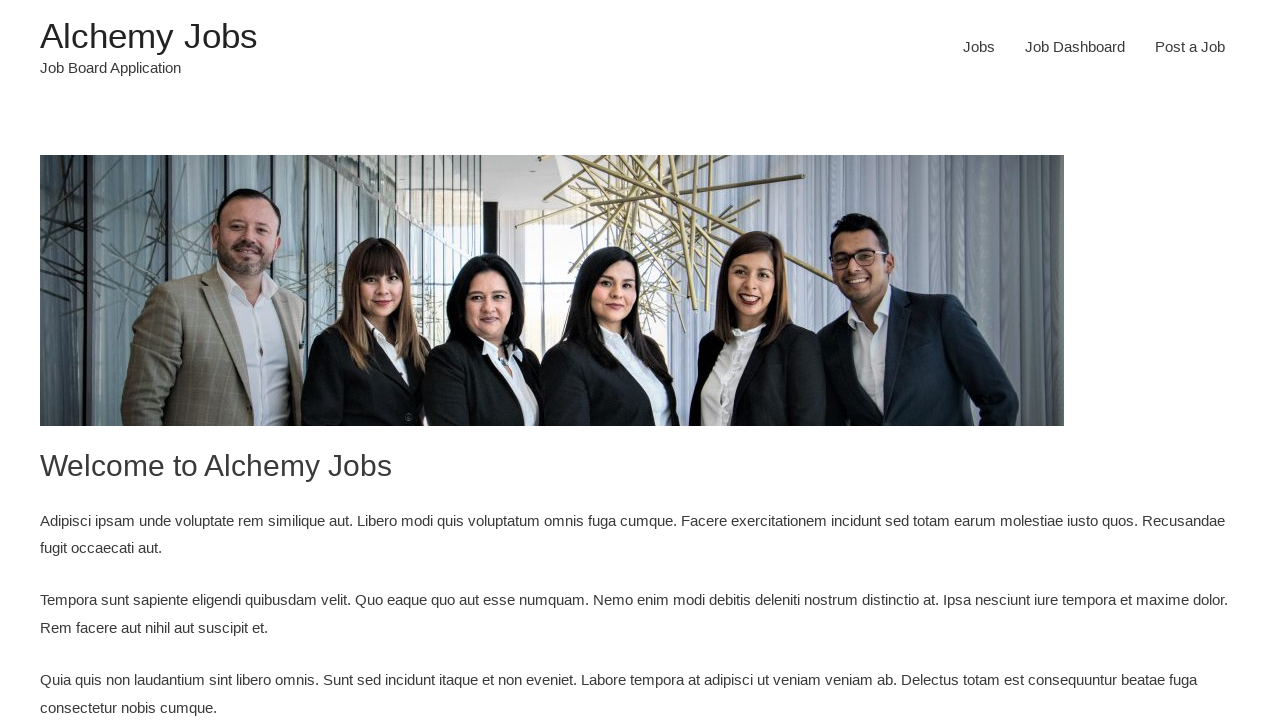

Clicked on 'Post a Job' link at (1190, 47) on text=Post a Job
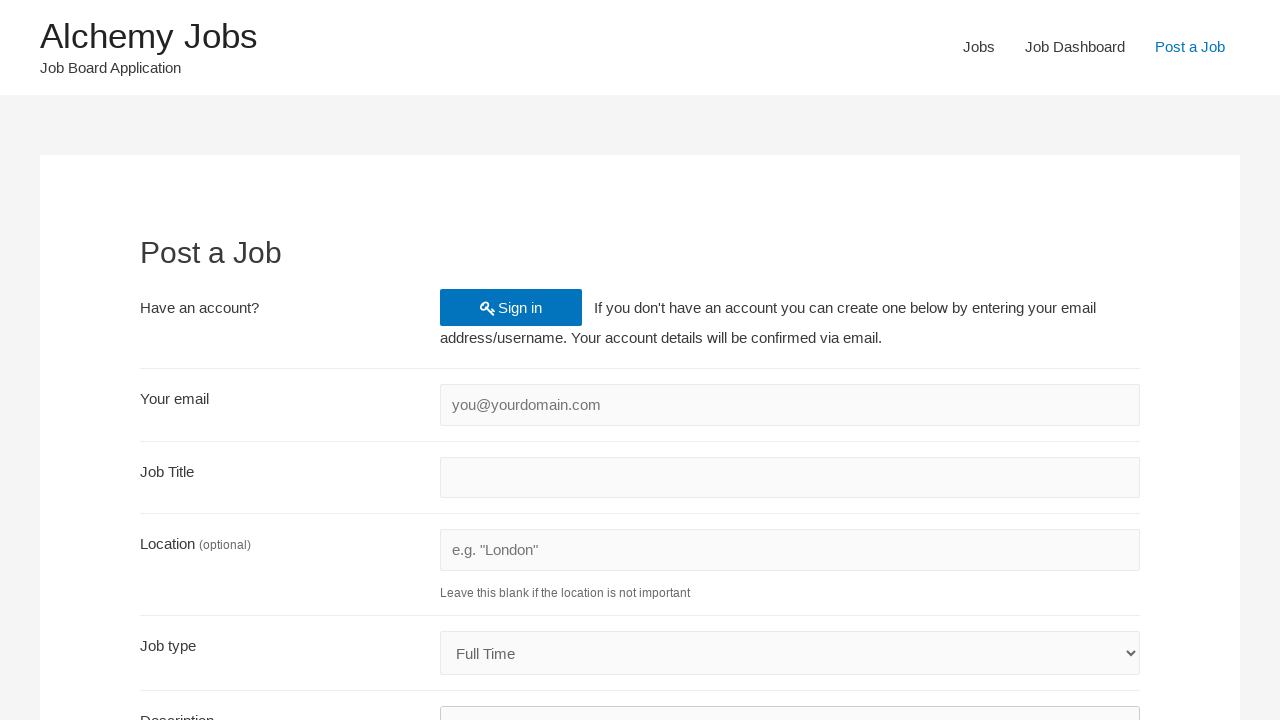

Verified page title is 'Post a Job – Alchemy Jobs'
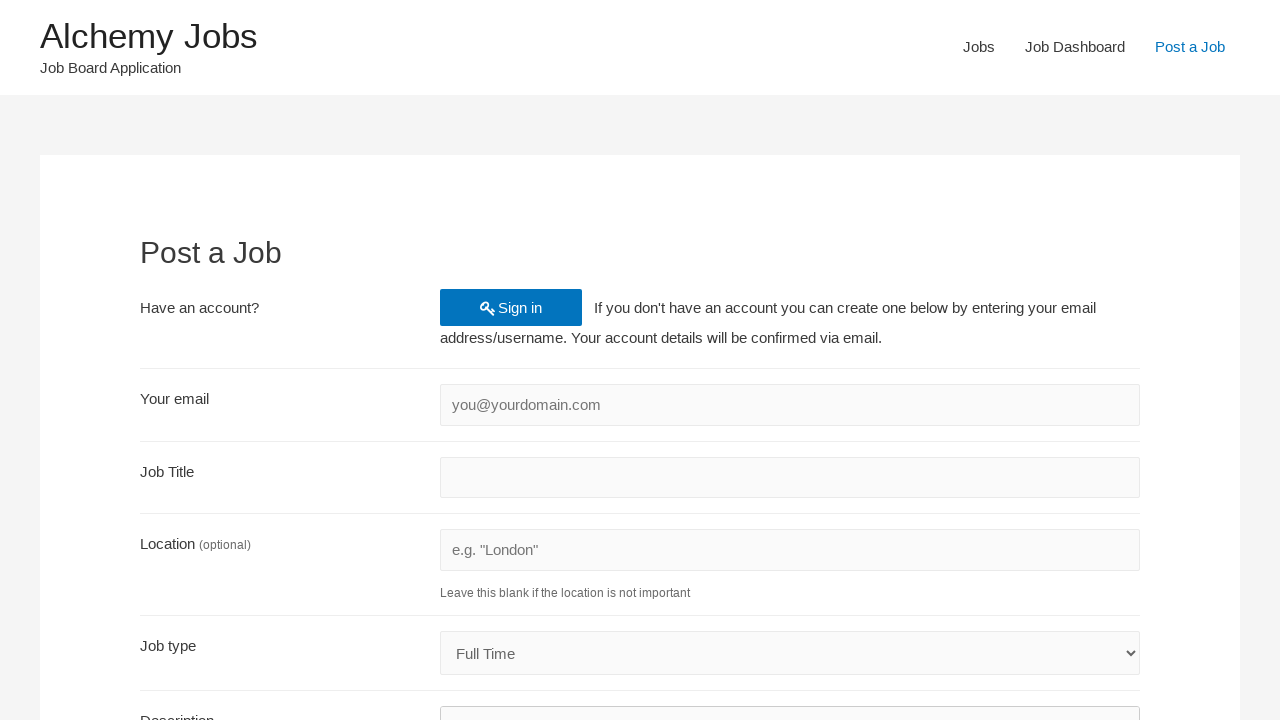

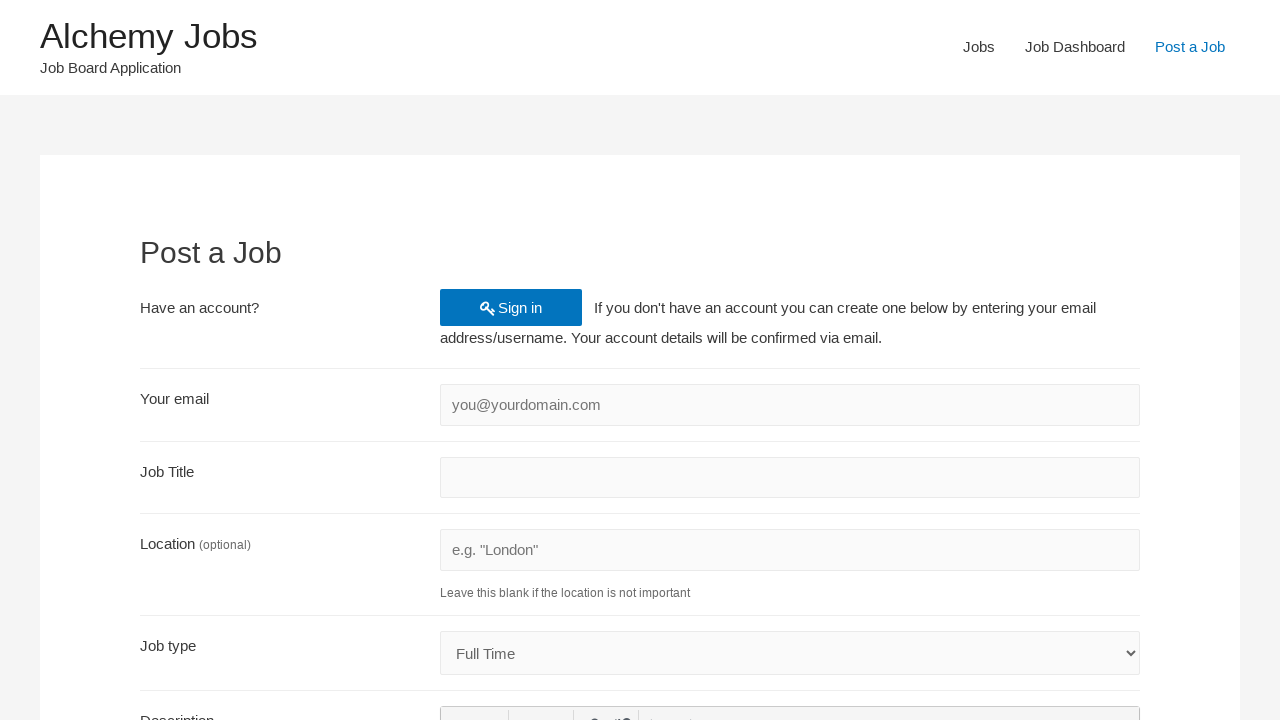